Validates the home page of martinaseminara.com.ar by checking that all main elements (menu items, title, subtitle, portfolio) are displayed, verifies text content, and tests navigation to Bio, Contacto, and Portfolio pages.

Starting URL: http://www.martinaseminara.com.ar

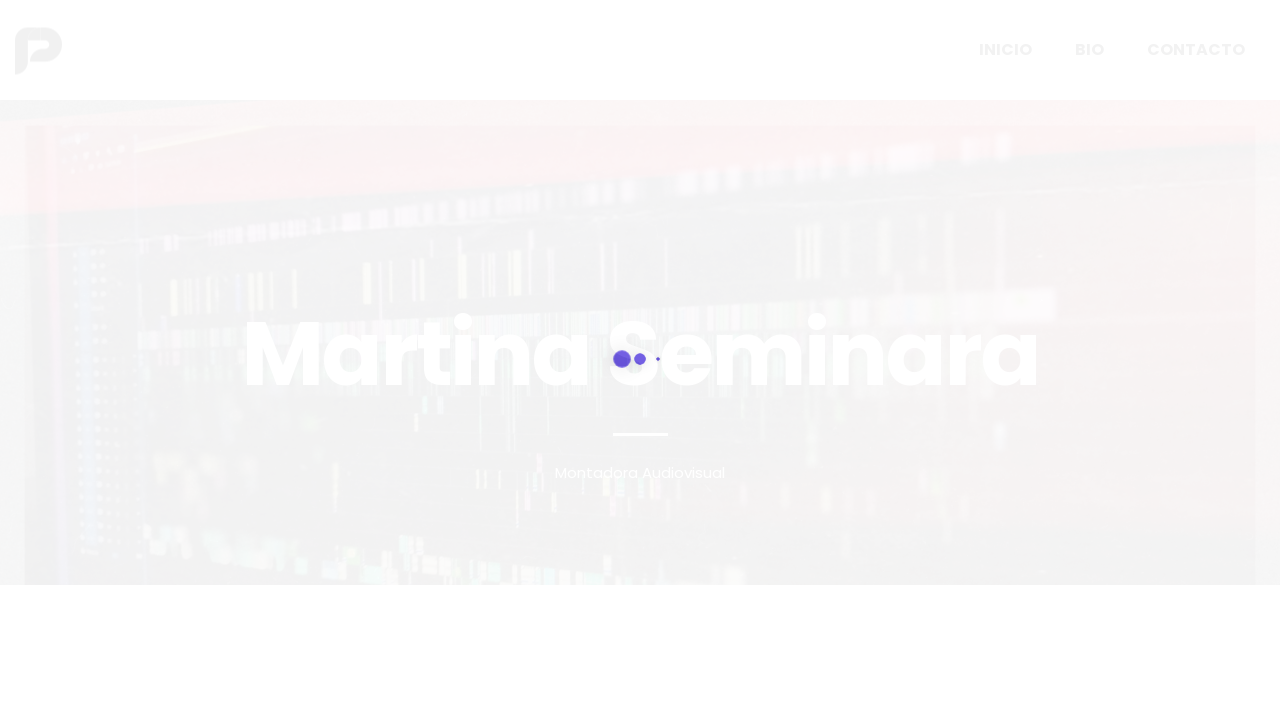

Waited for main title 'Martina Seminara' to load
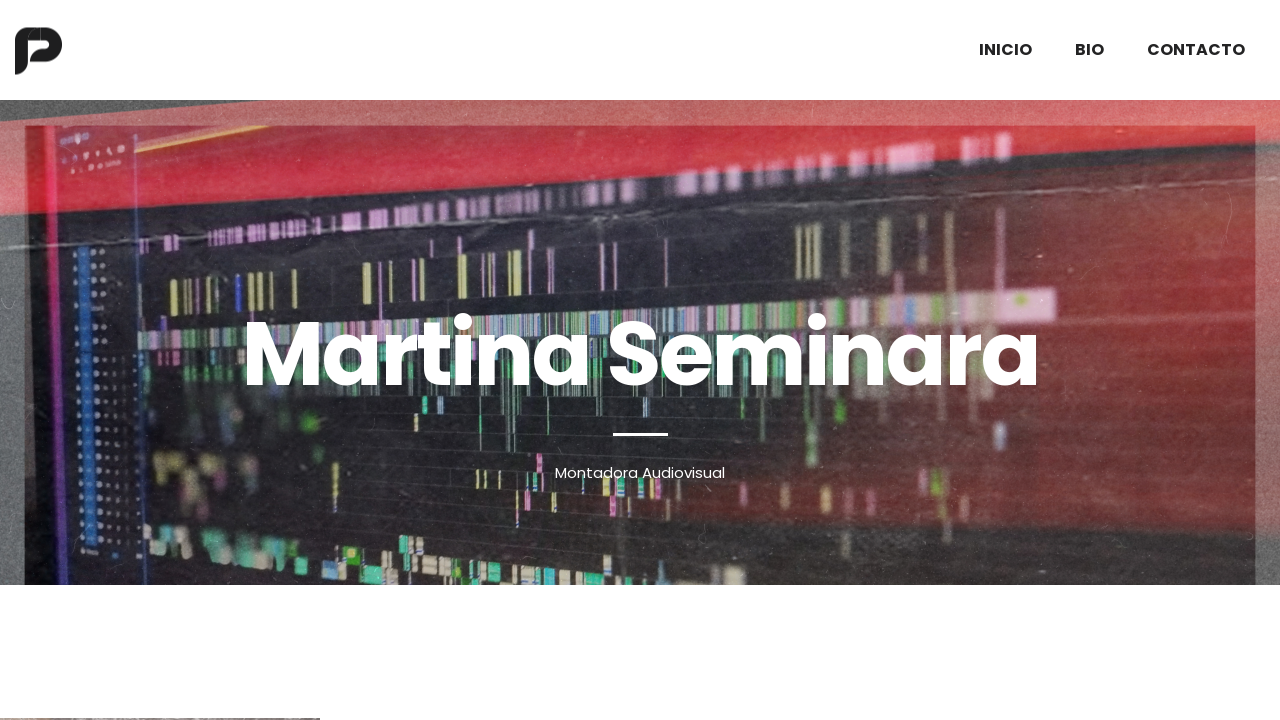

Verified 'Bio' menu item is visible
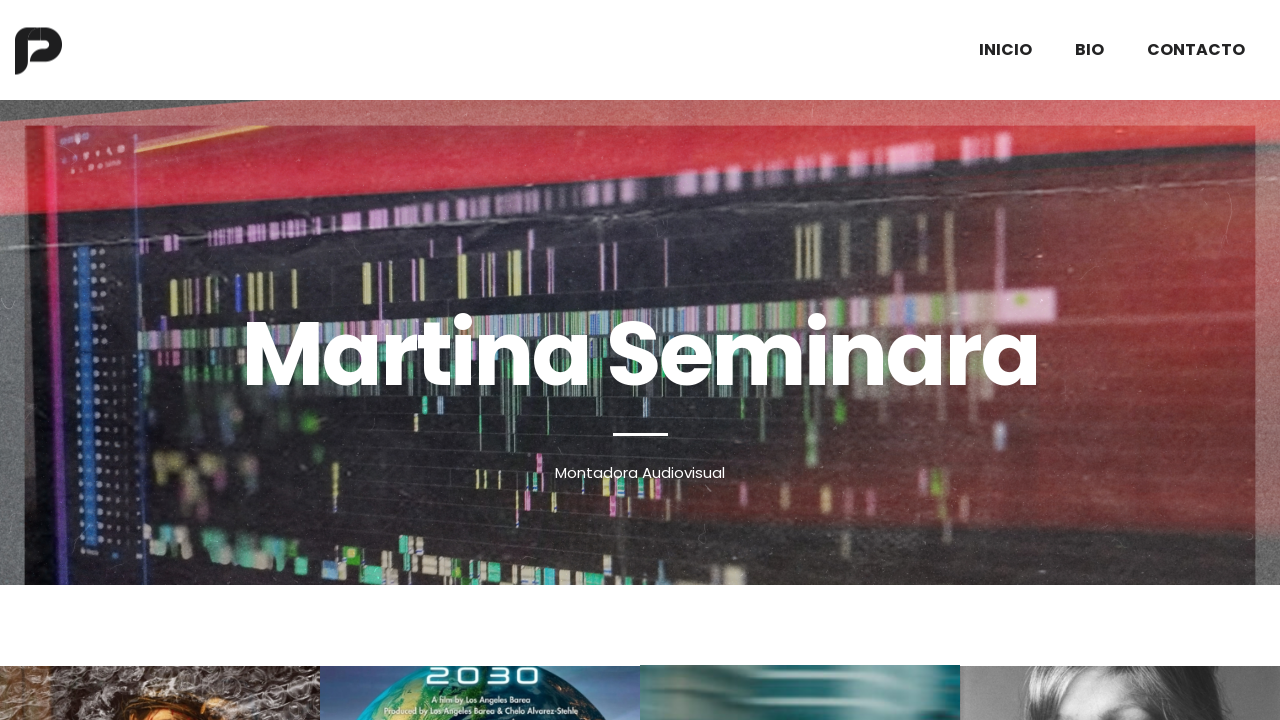

Verified 'Contacto' menu item is visible
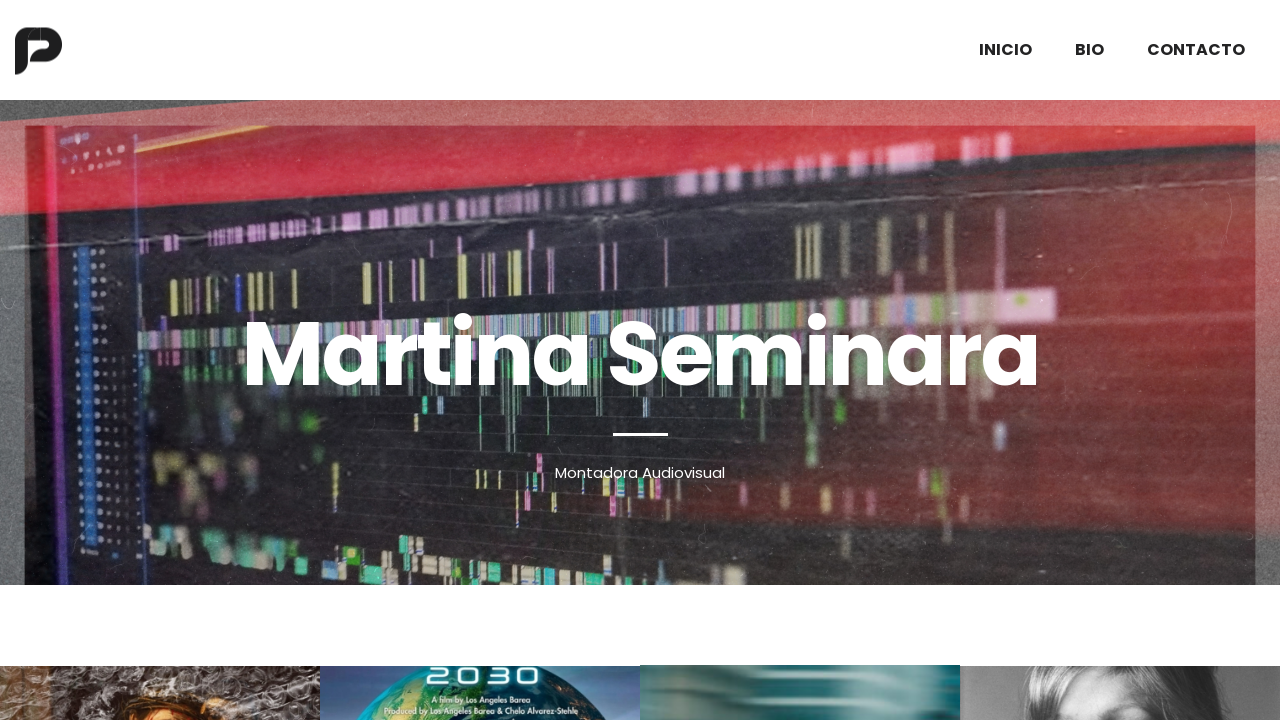

Verified 'Inicio' menu item is visible
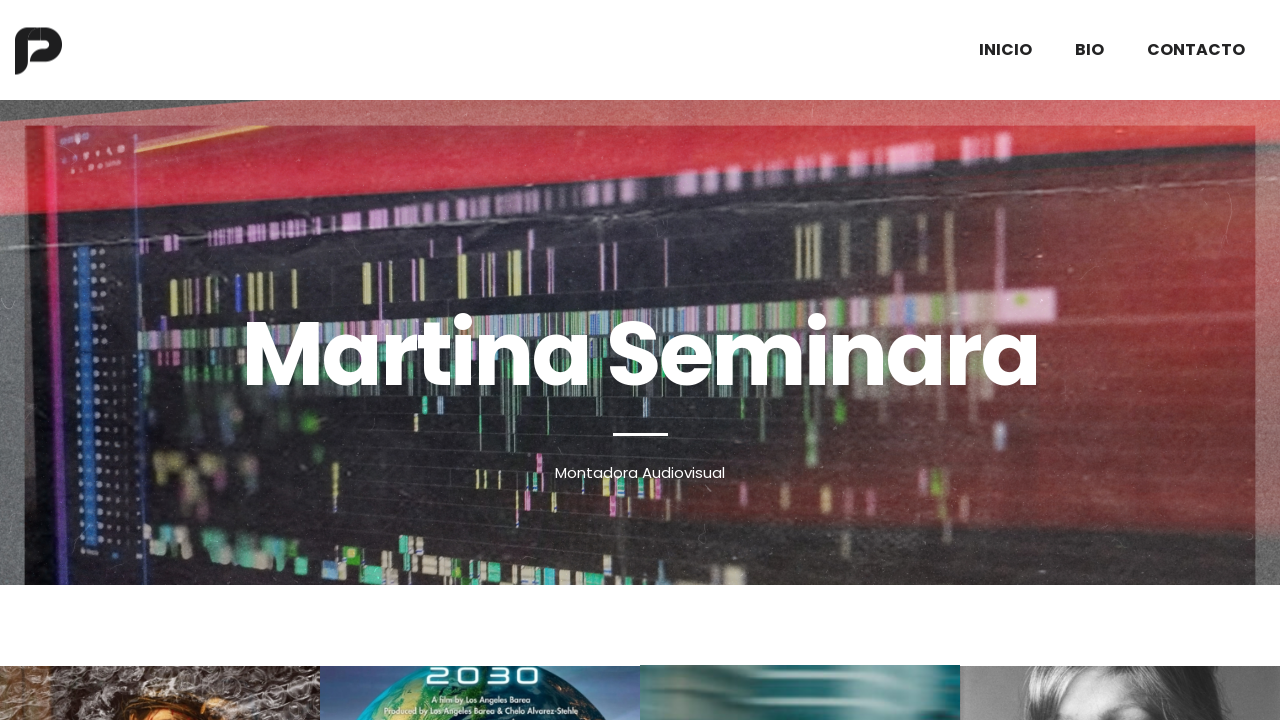

Verified subtitle 'Montadora Audiovisual' is visible
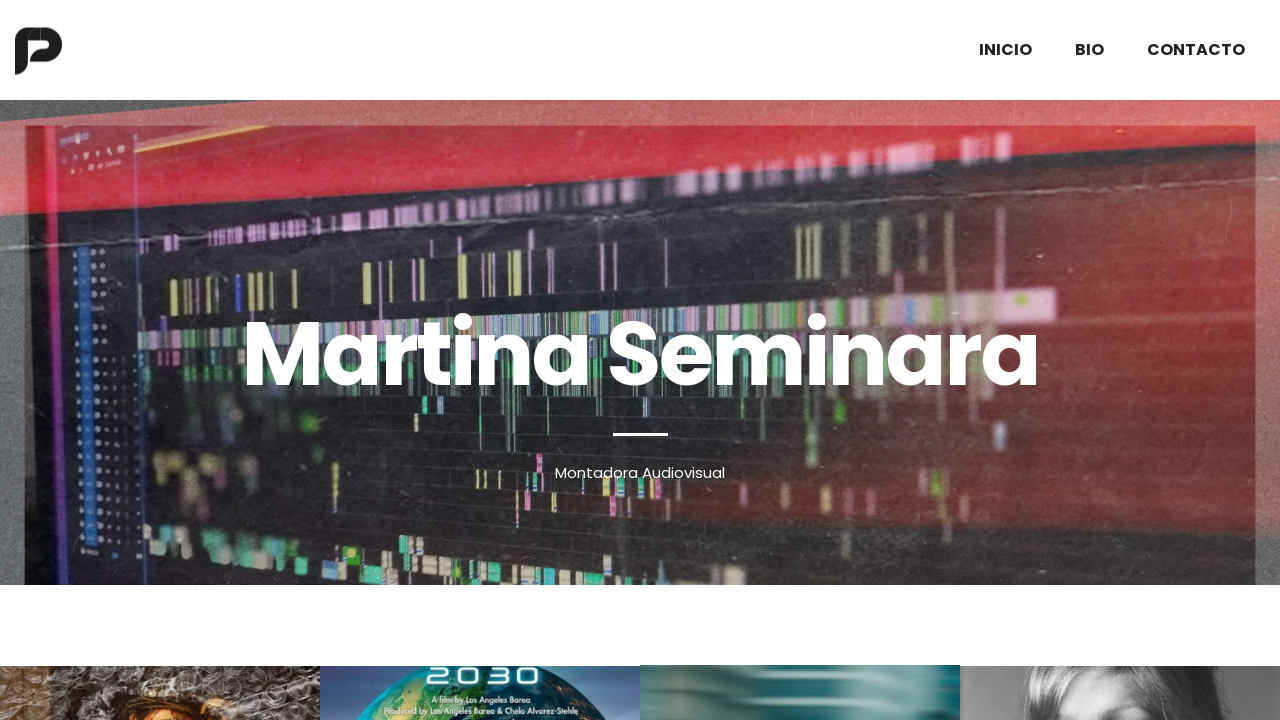

Clicked on 'Bio' menu item at (1090, 50) on text=Bio
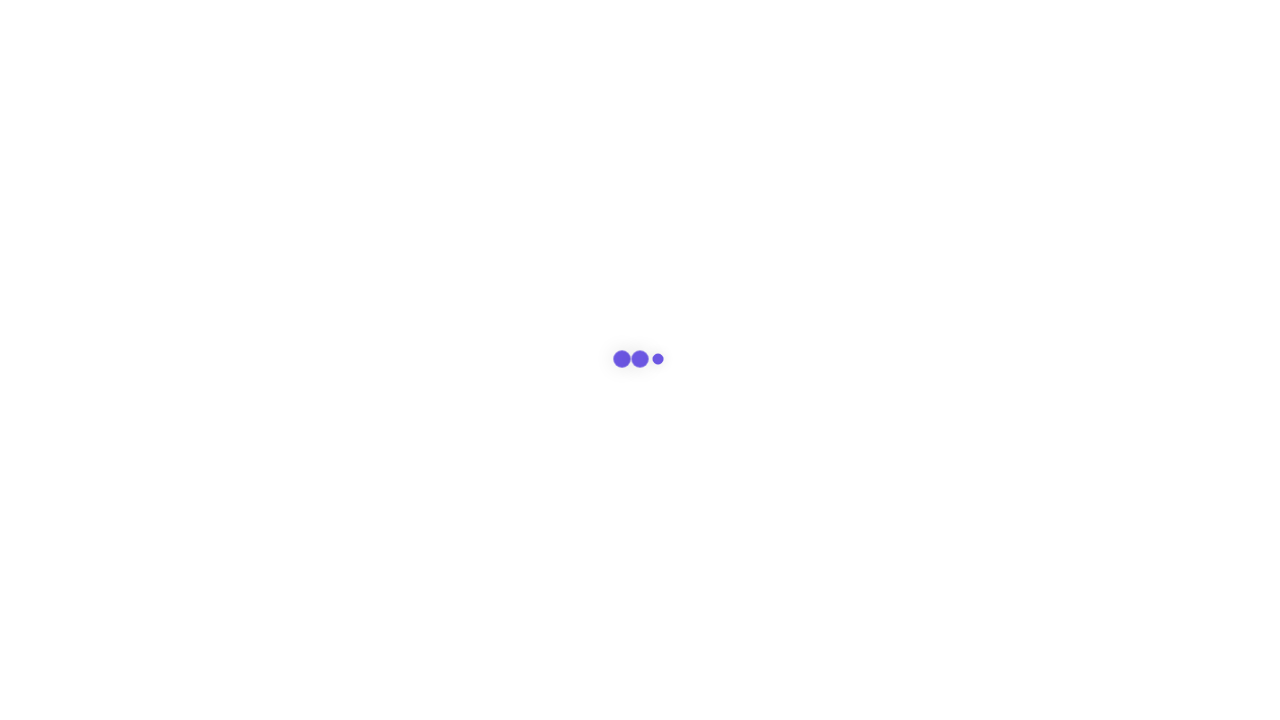

Navigated to Bio page and verified 'BIO' heading
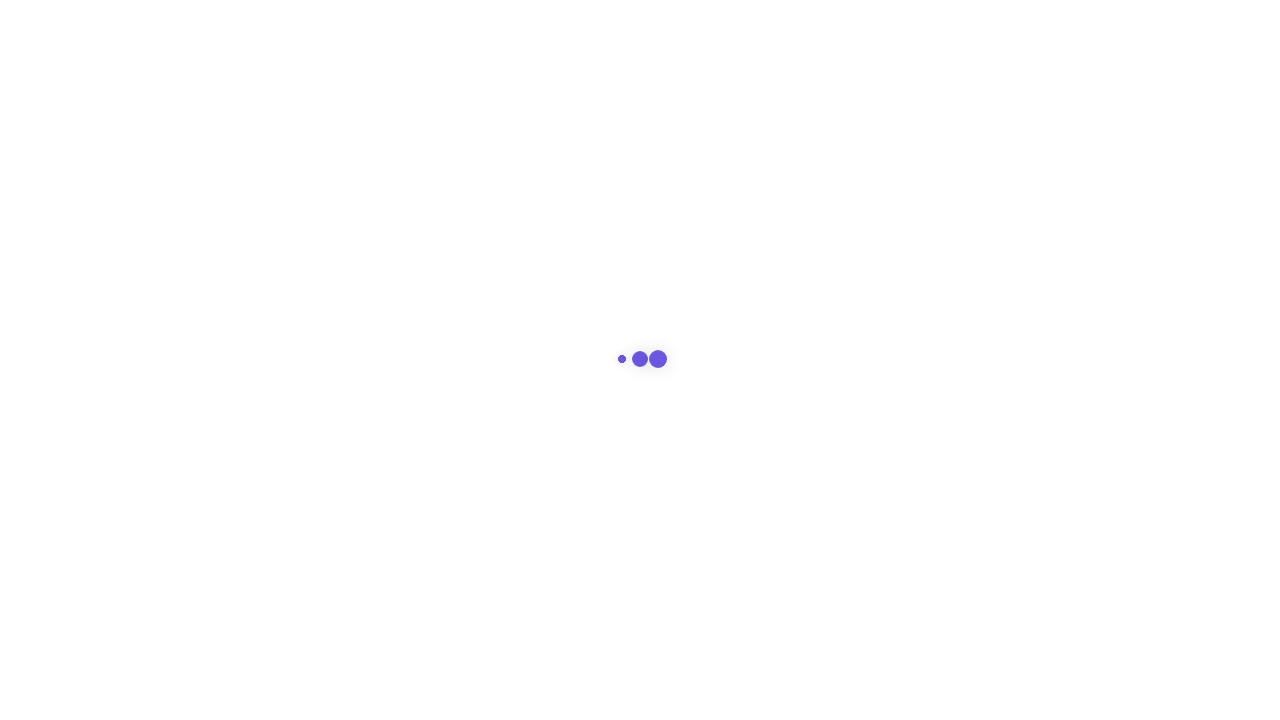

Clicked on 'Inicio' menu item to return home at (1006, 40) on text=Inicio
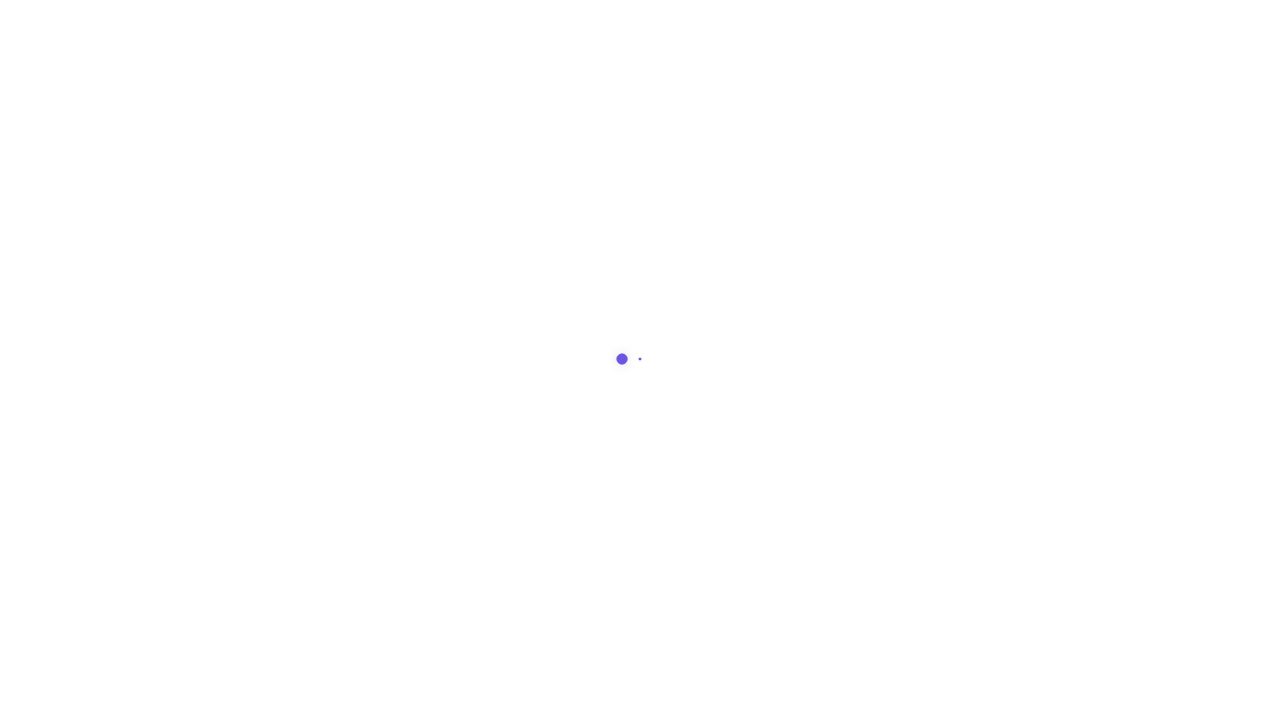

Waited for home page to fully load (networkidle)
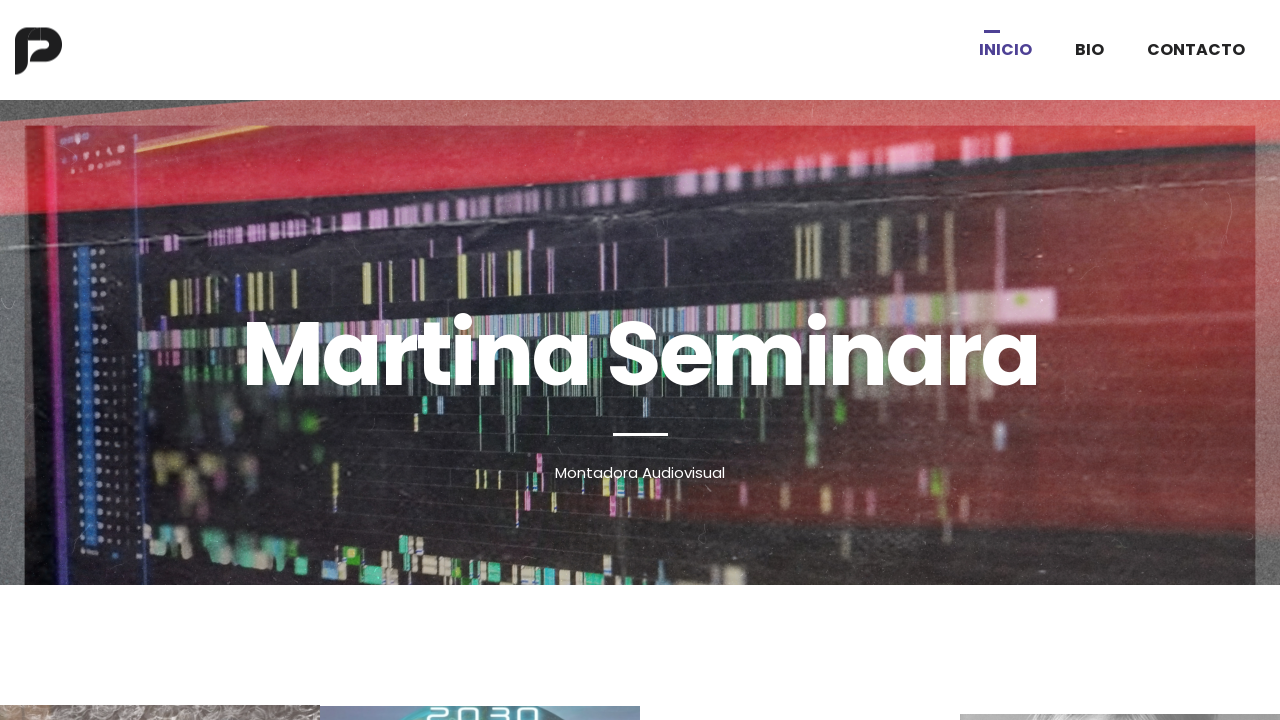

Clicked on 'Contacto' menu item at (1196, 50) on text=Contacto
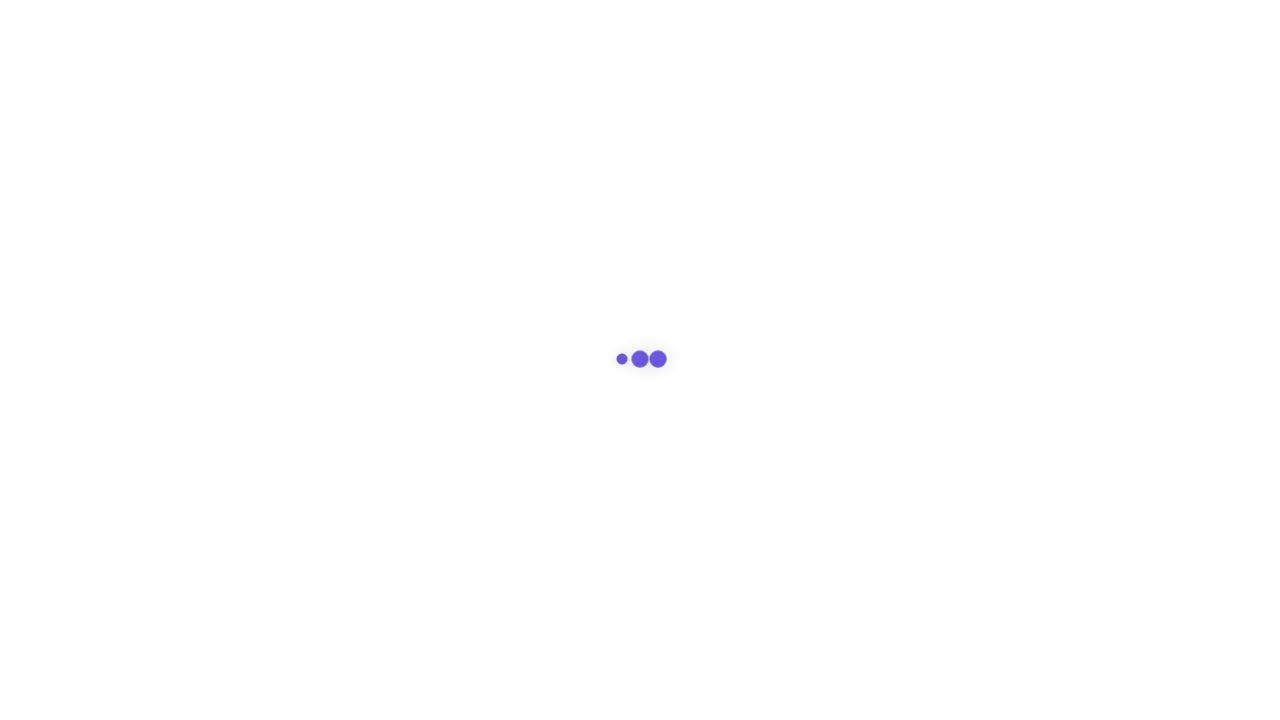

Navigated to Contacto page and verified heading
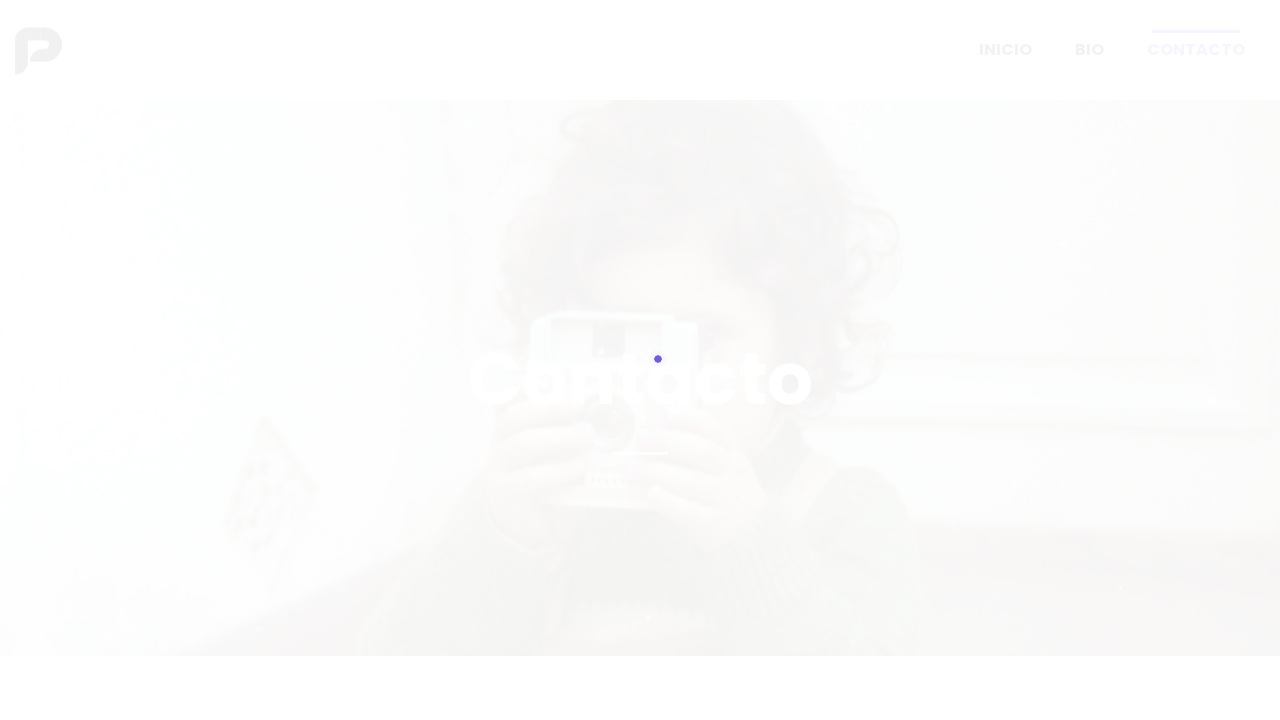

Clicked on 'Inicio' menu item to return home at (1006, 50) on text=Inicio
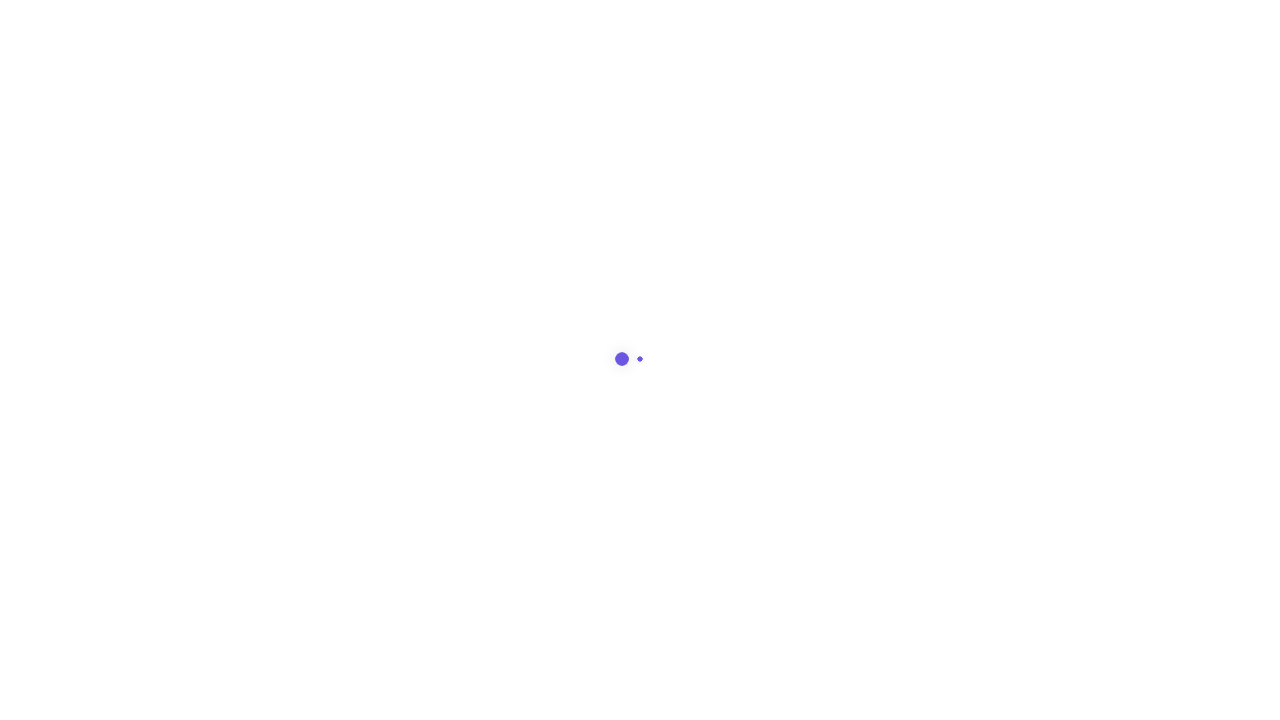

Waited for home page to fully load (networkidle)
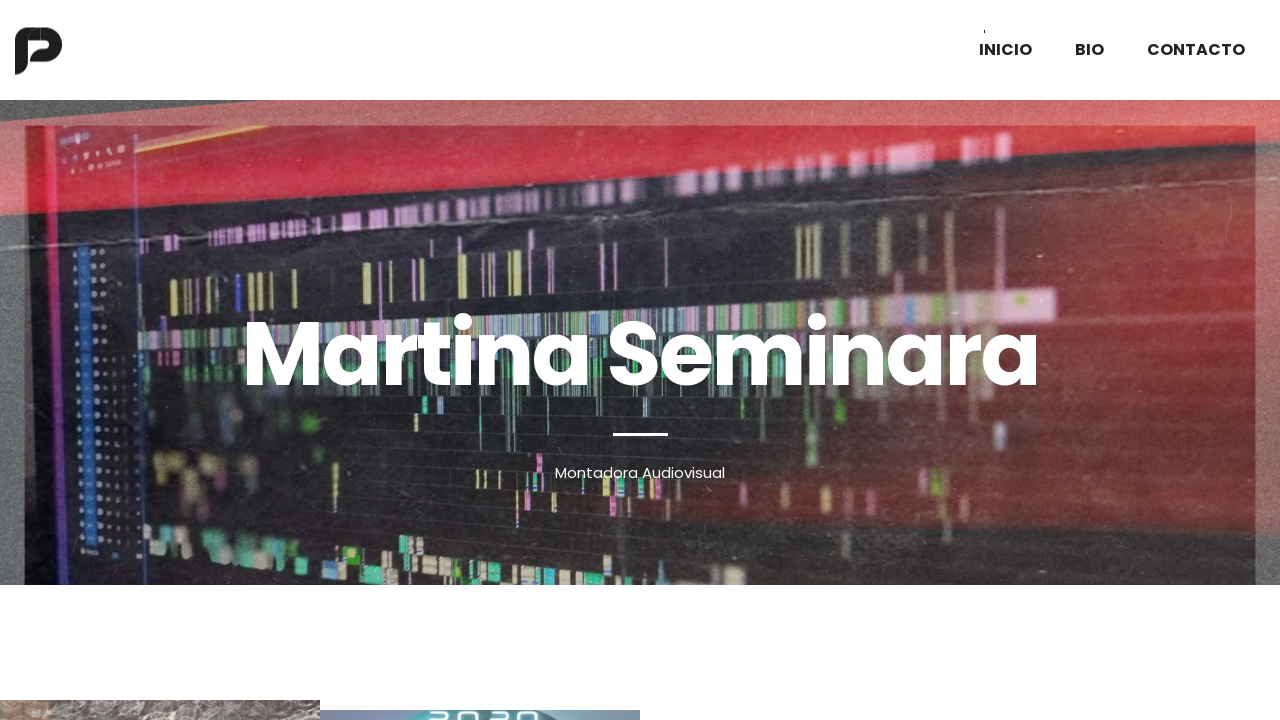

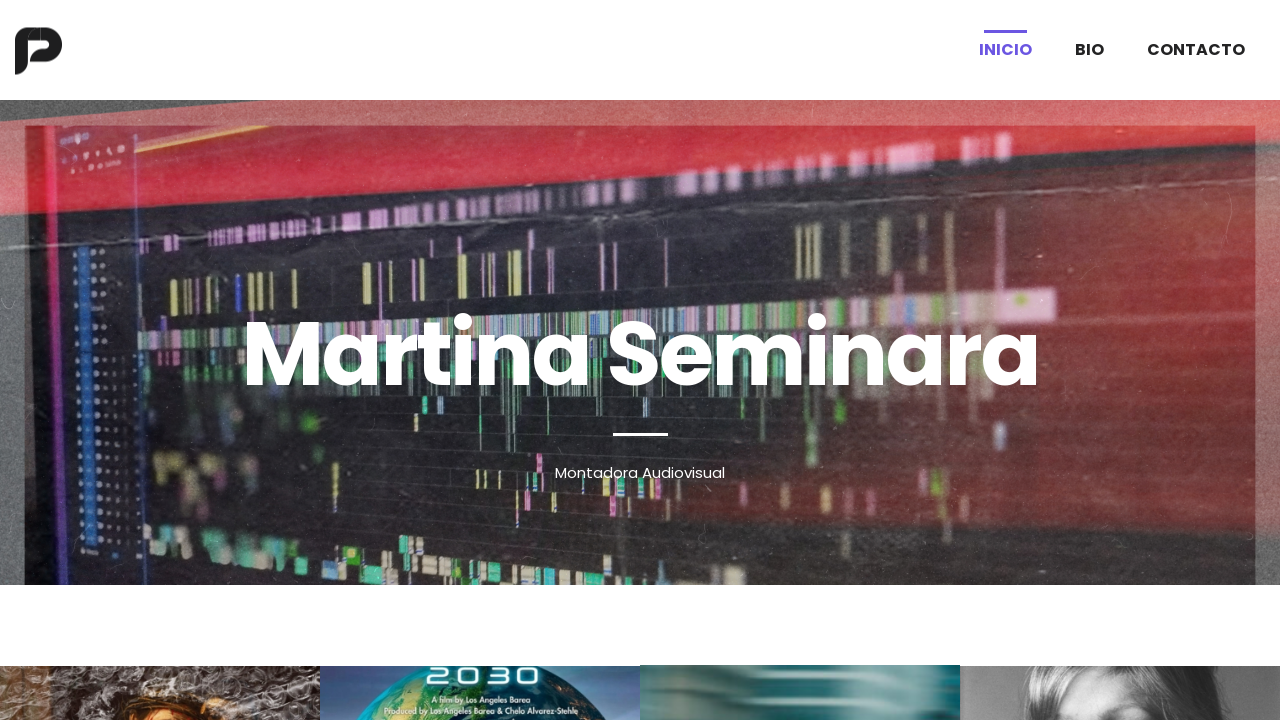